Tests locating and filling the email input field on GitHub's homepage by entering text into the user_email field

Starting URL: https://github.com/

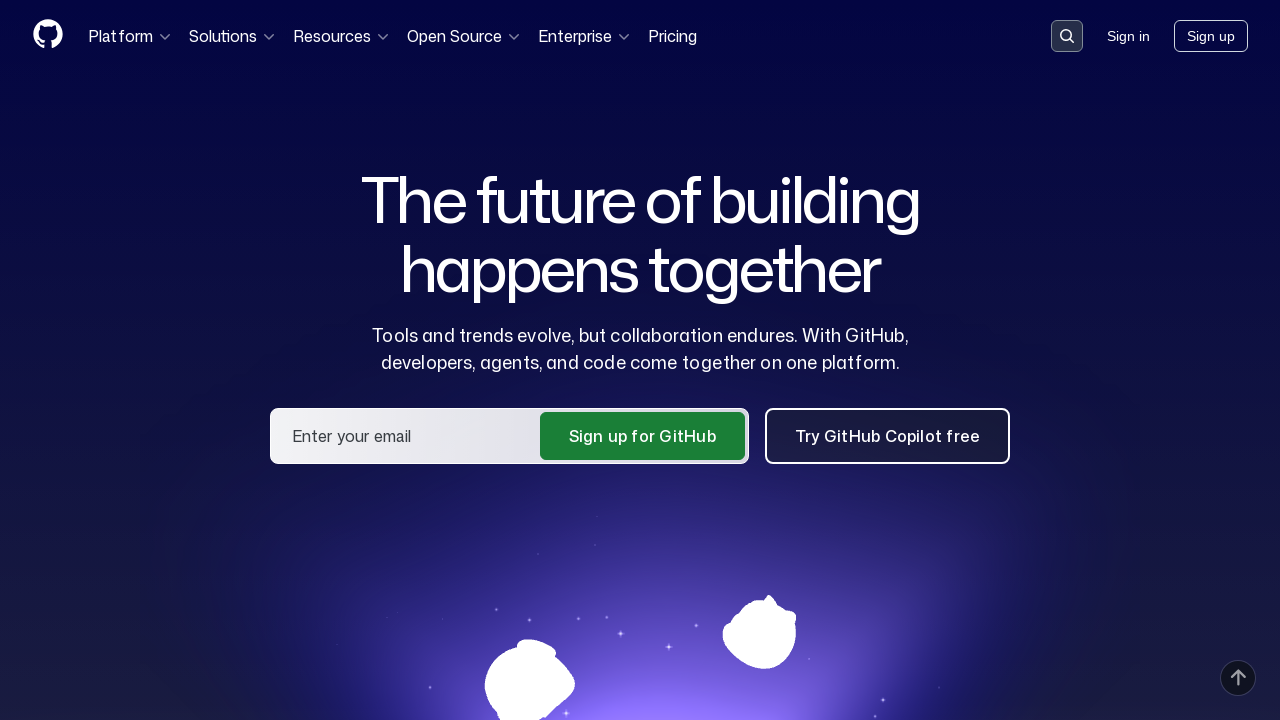

Navigated to GitHub homepage
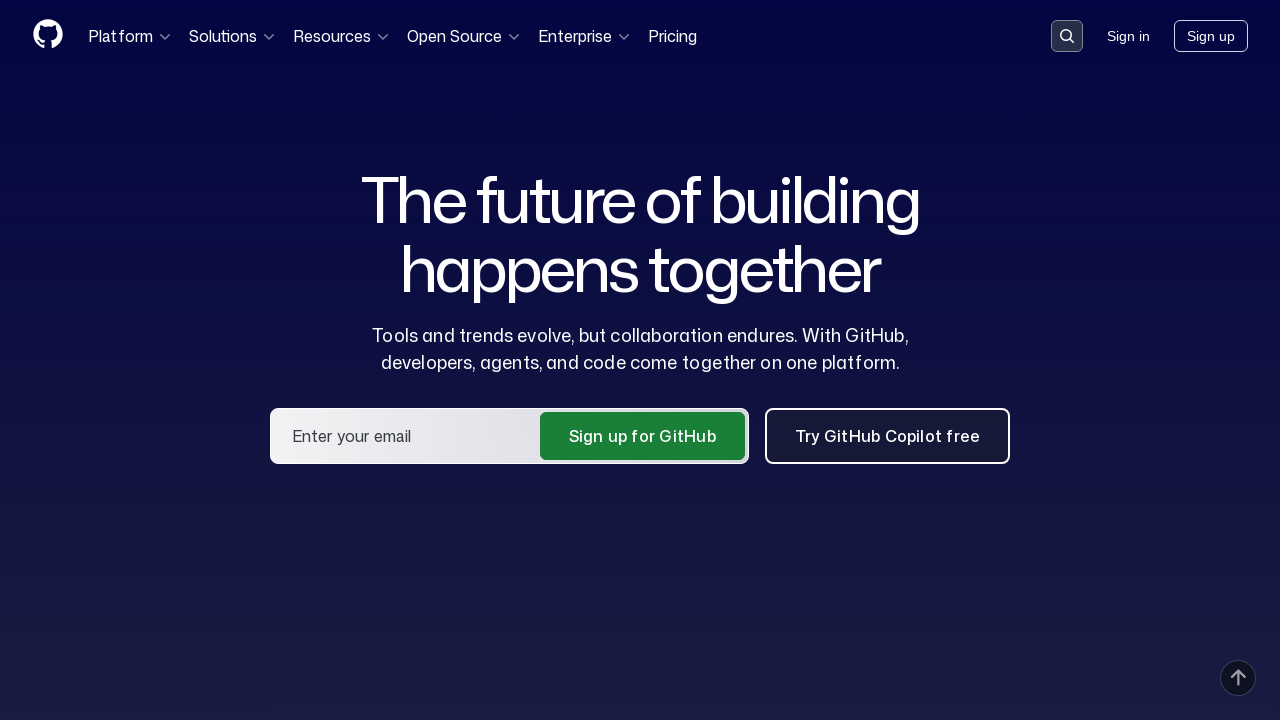

Filled email input field with 'test' on input[name='user_email']
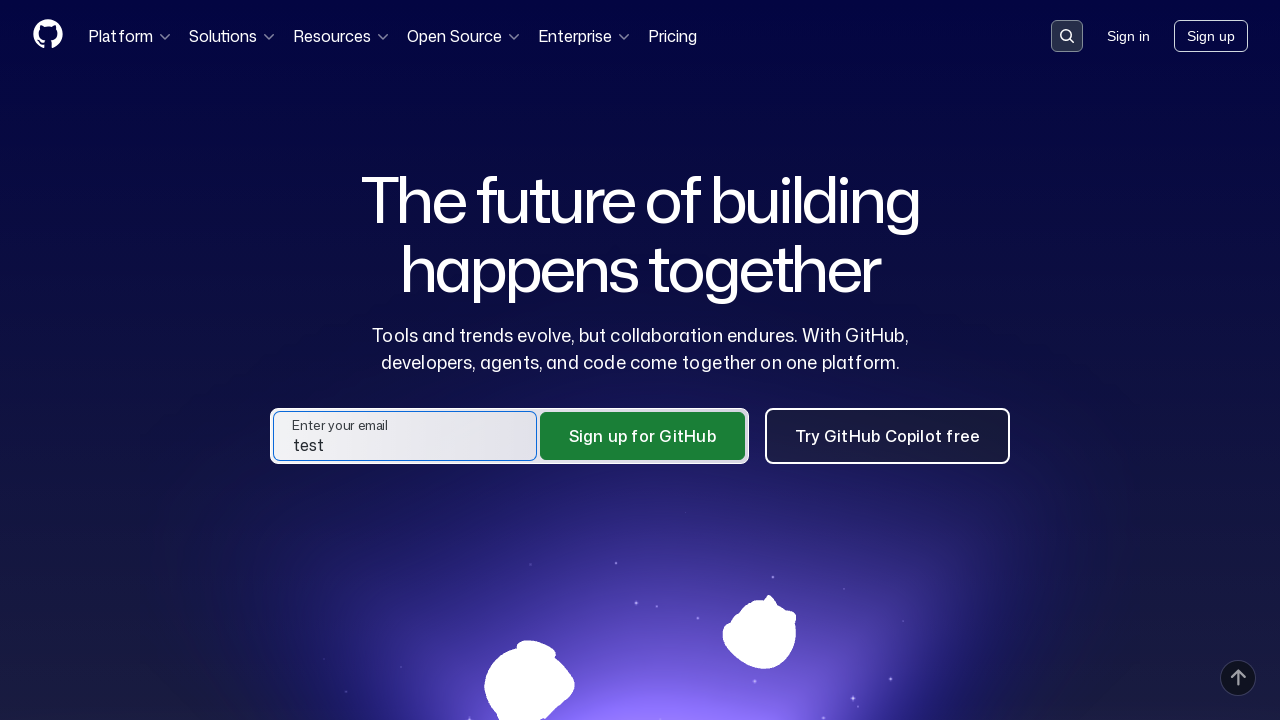

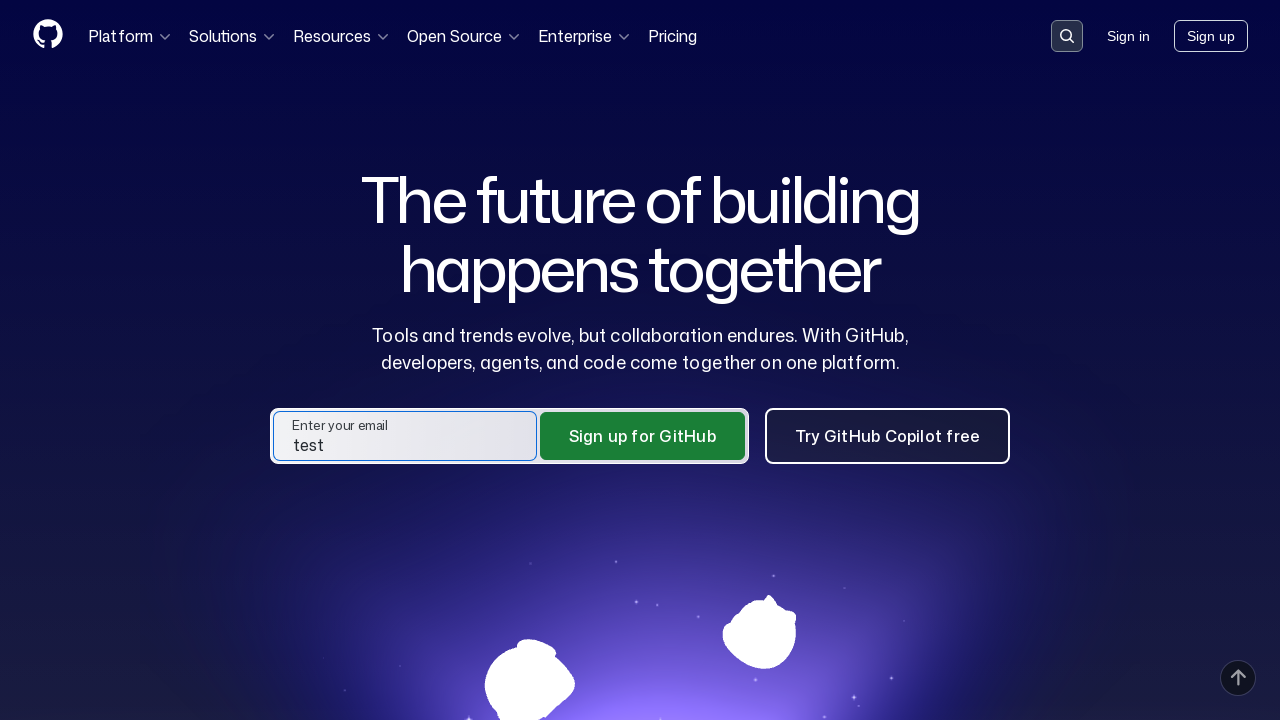